Tests window popup handling by opening a Facebook page in a new window, interacting with it, then switching back to the parent window

Starting URL: https://www.lambdatest.com/selenium-playground/window-popup-modal-demo

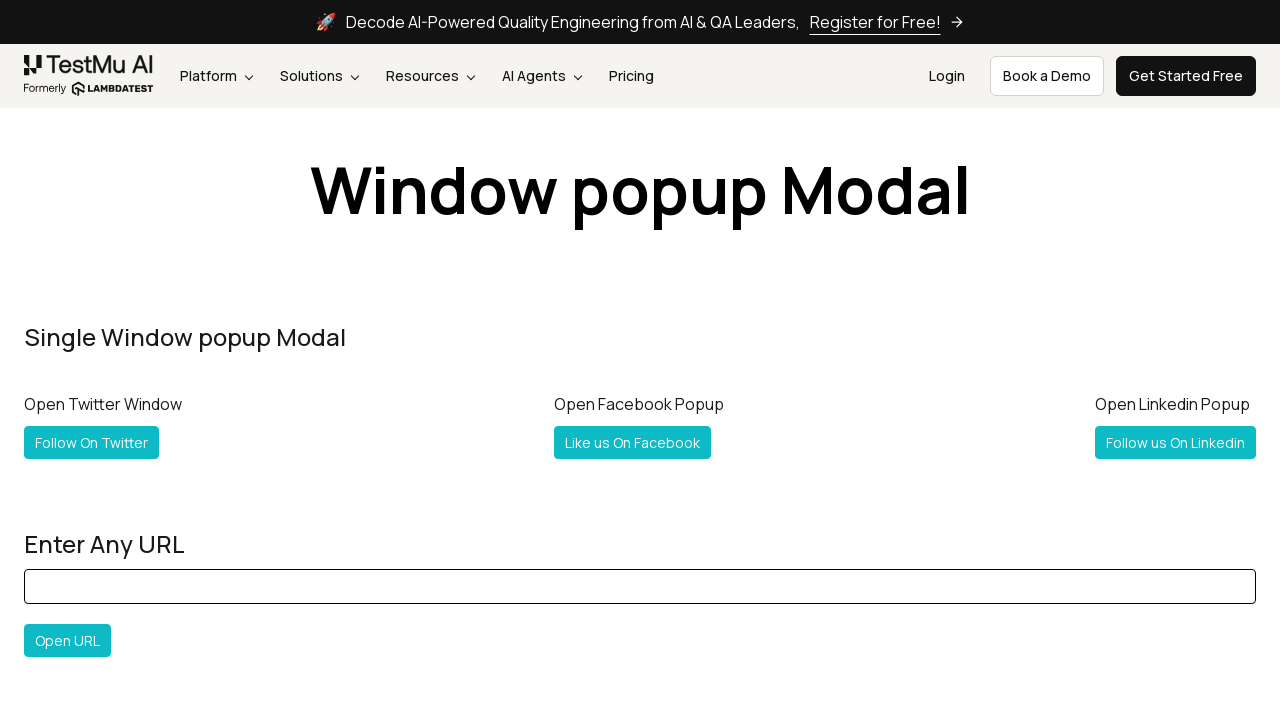

Clicked 'Like us On Facebook' link to open new window at (632, 442) on xpath=//a[normalize-space()='Like us On Facebook']
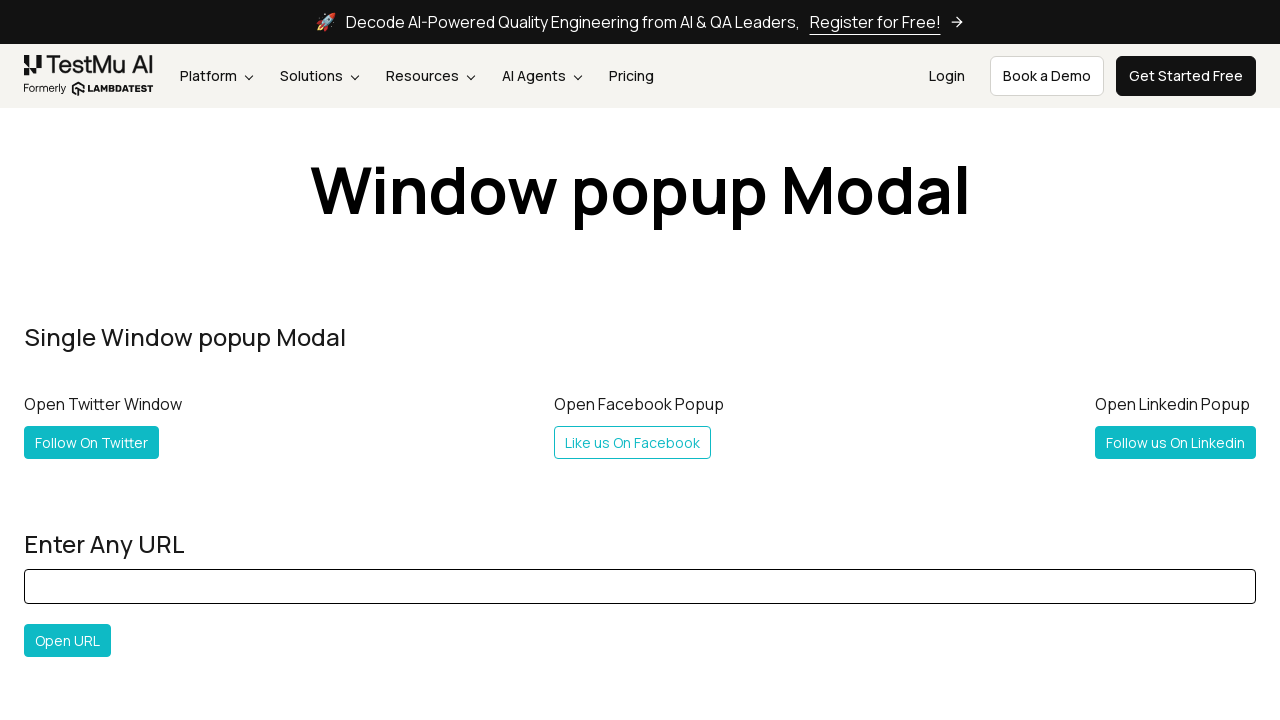

New window opened and captured
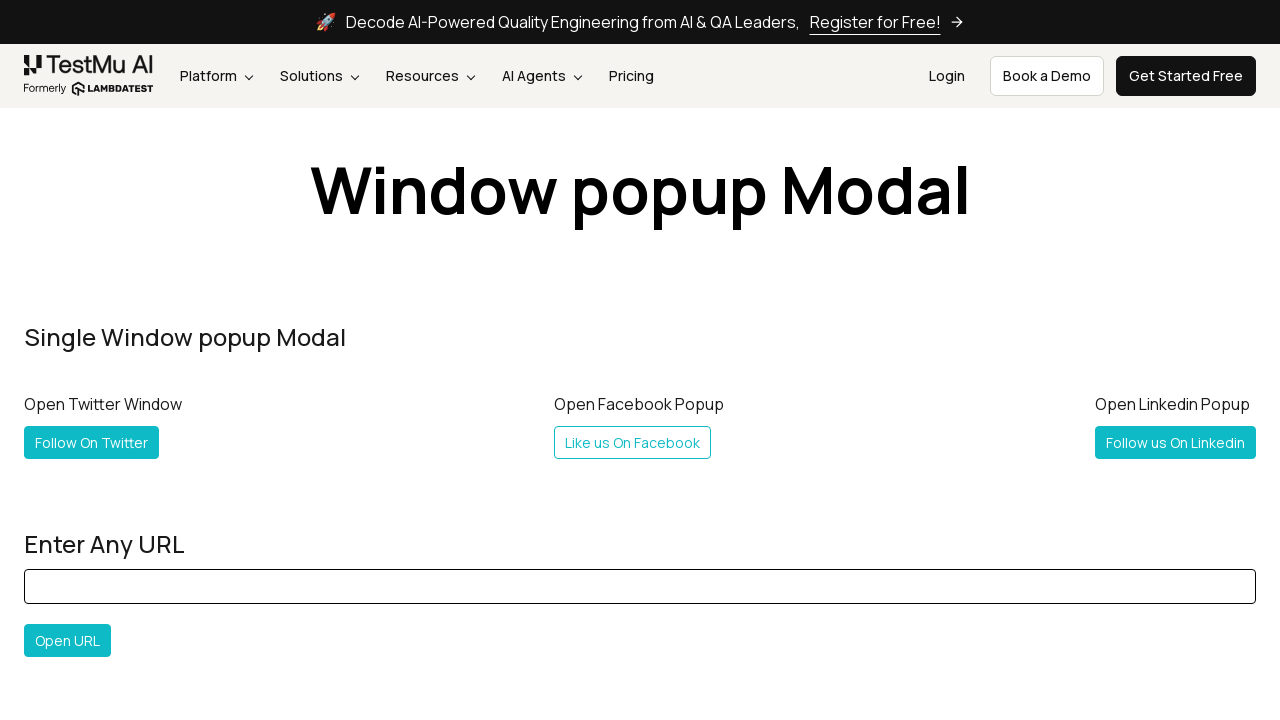

New window finished loading
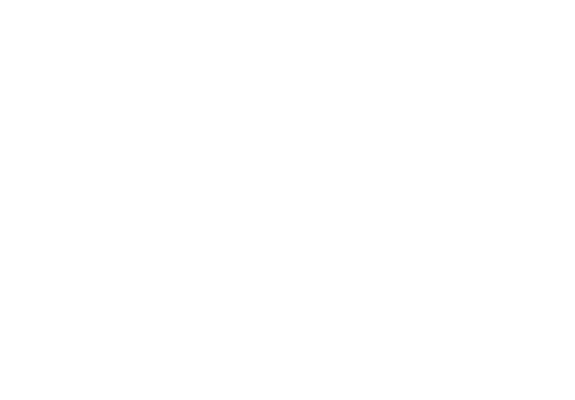

No dialog found on Facebook page, continuing
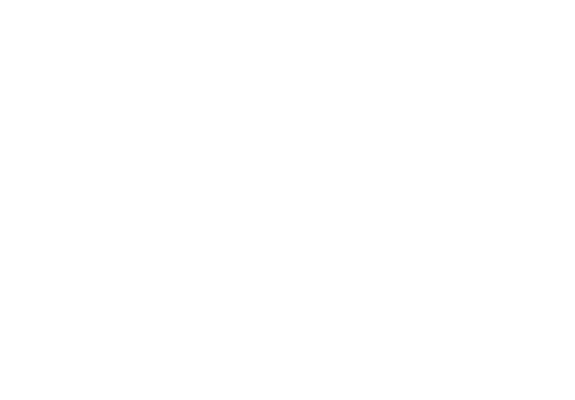

Could not retrieve header text from Facebook page
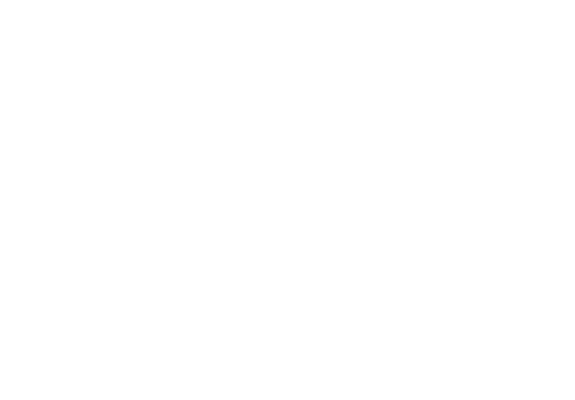

Closed the Facebook popup window
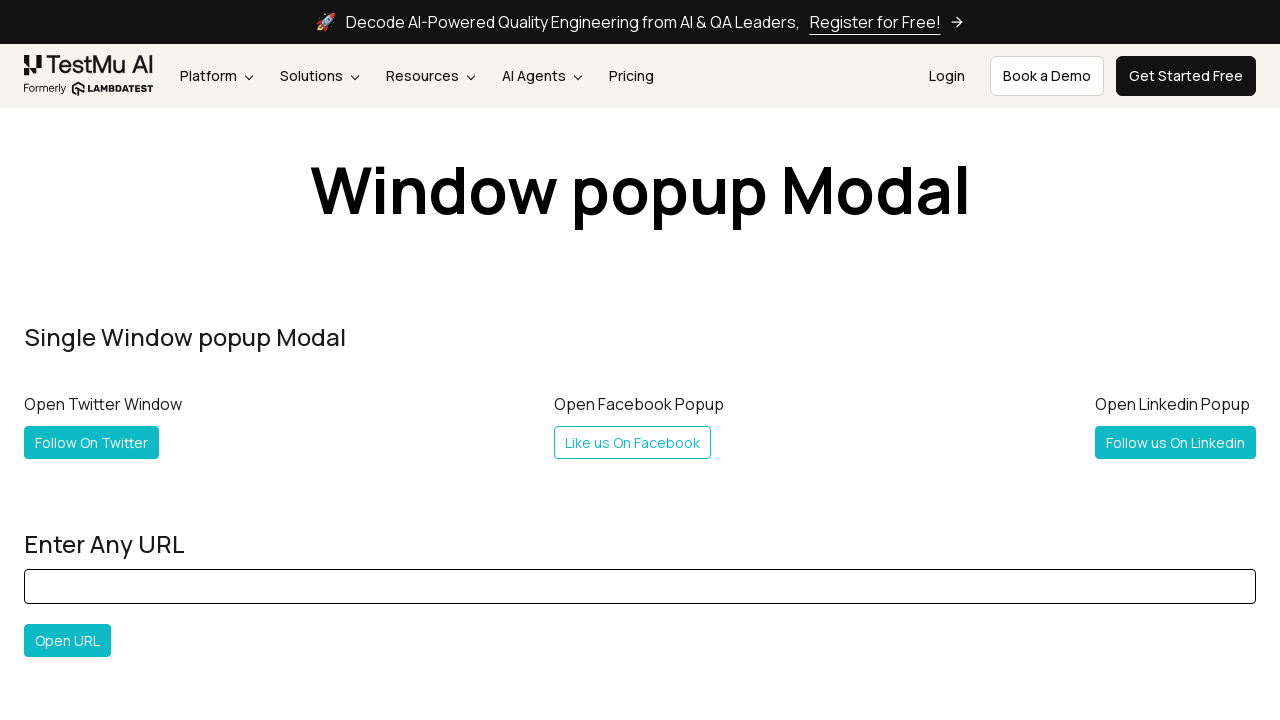

Switched back to main page with title: Selenium Grid Online | Run Selenium Test On Cloud
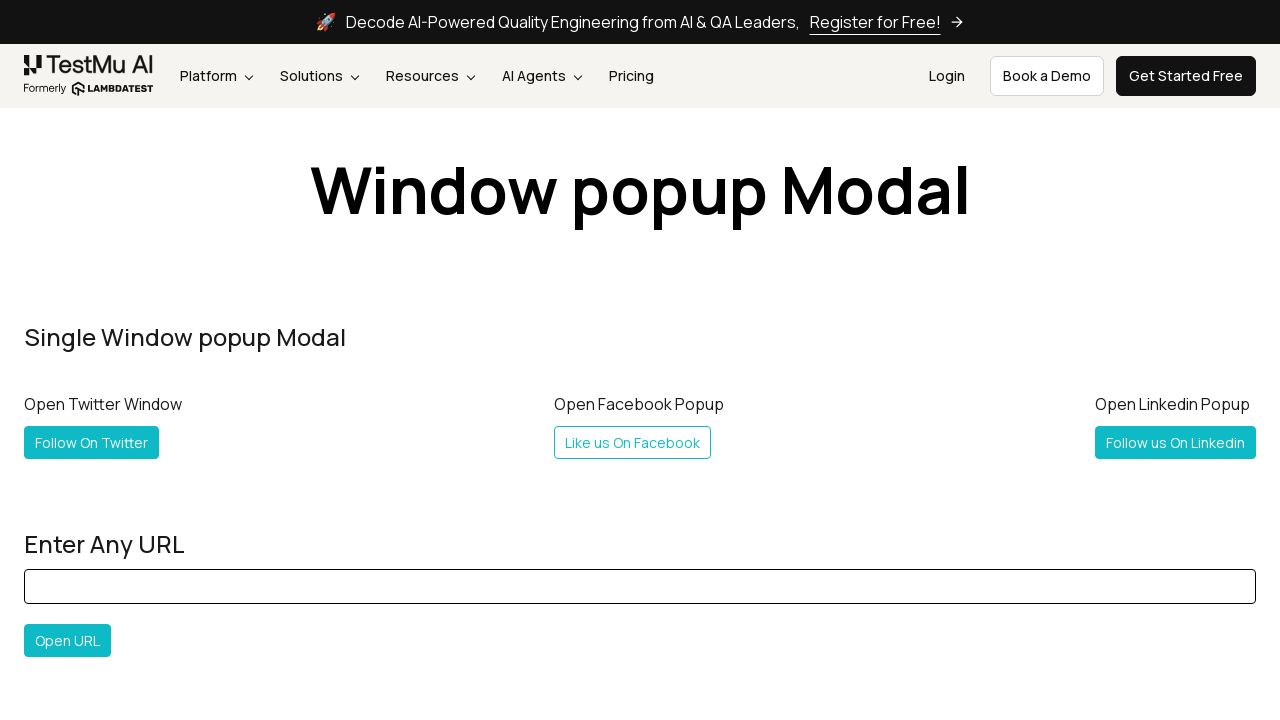

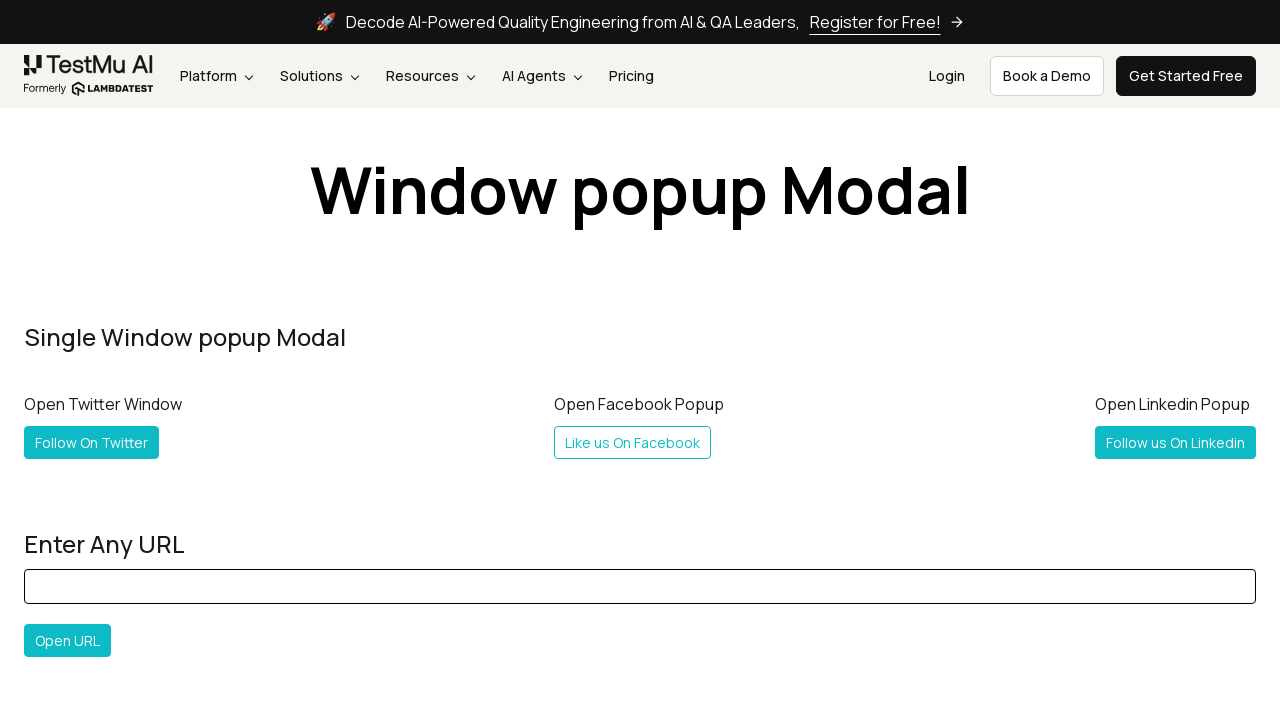